Tests Douban search functionality by entering a search query for movies (电影) and clicking the search button

Starting URL: http://www.douban.com

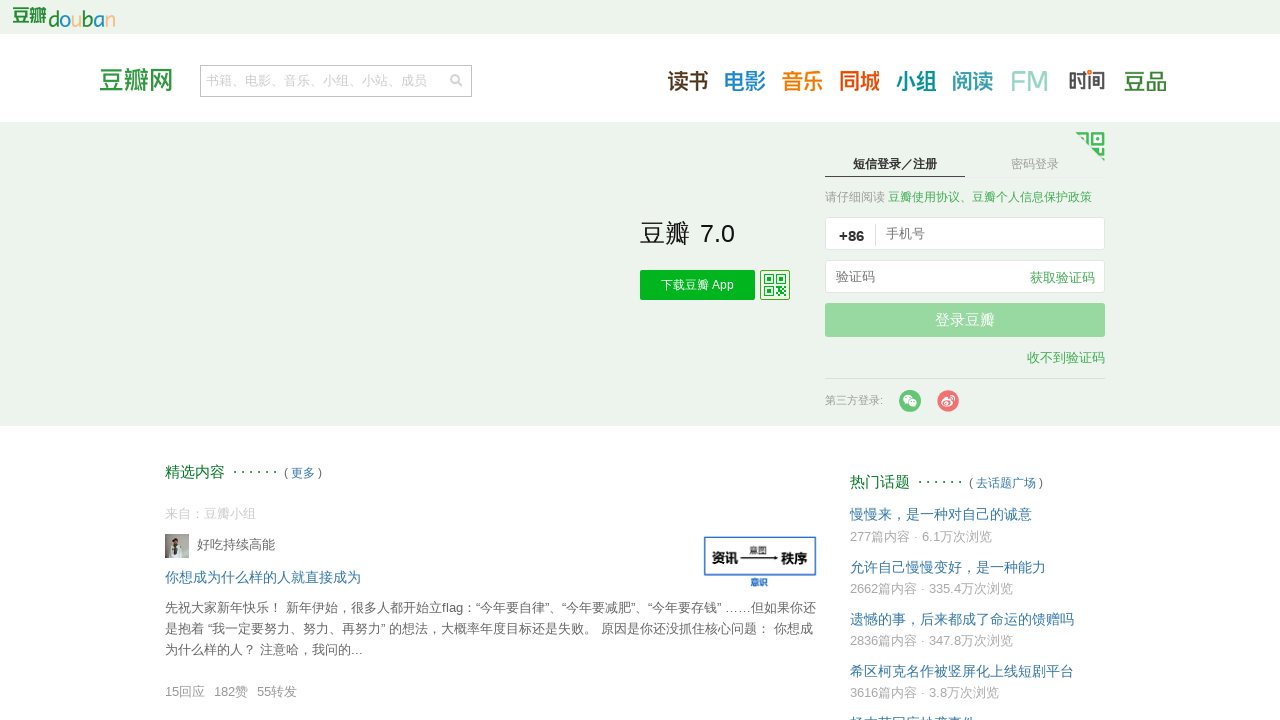

Filled search box with '电影' (movies) on input[name='q']
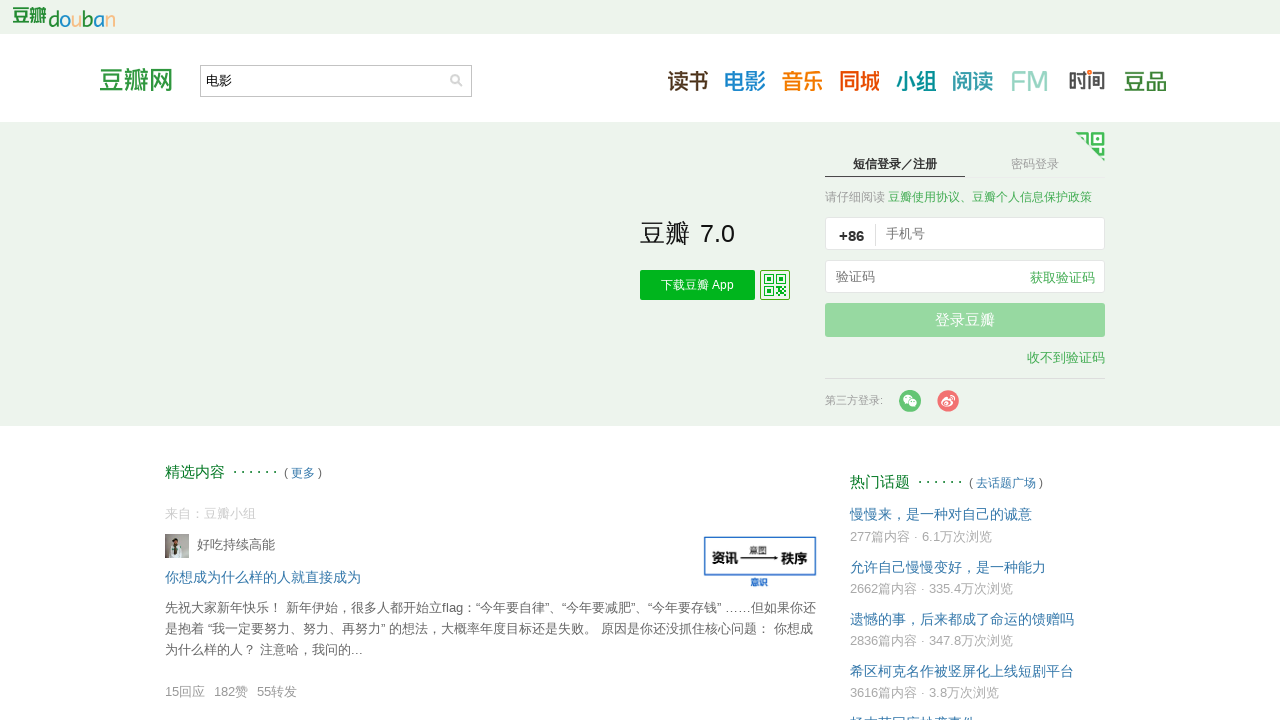

Clicked search button to search for movies at (456, 81) on xpath=//span[@class='bn']/input
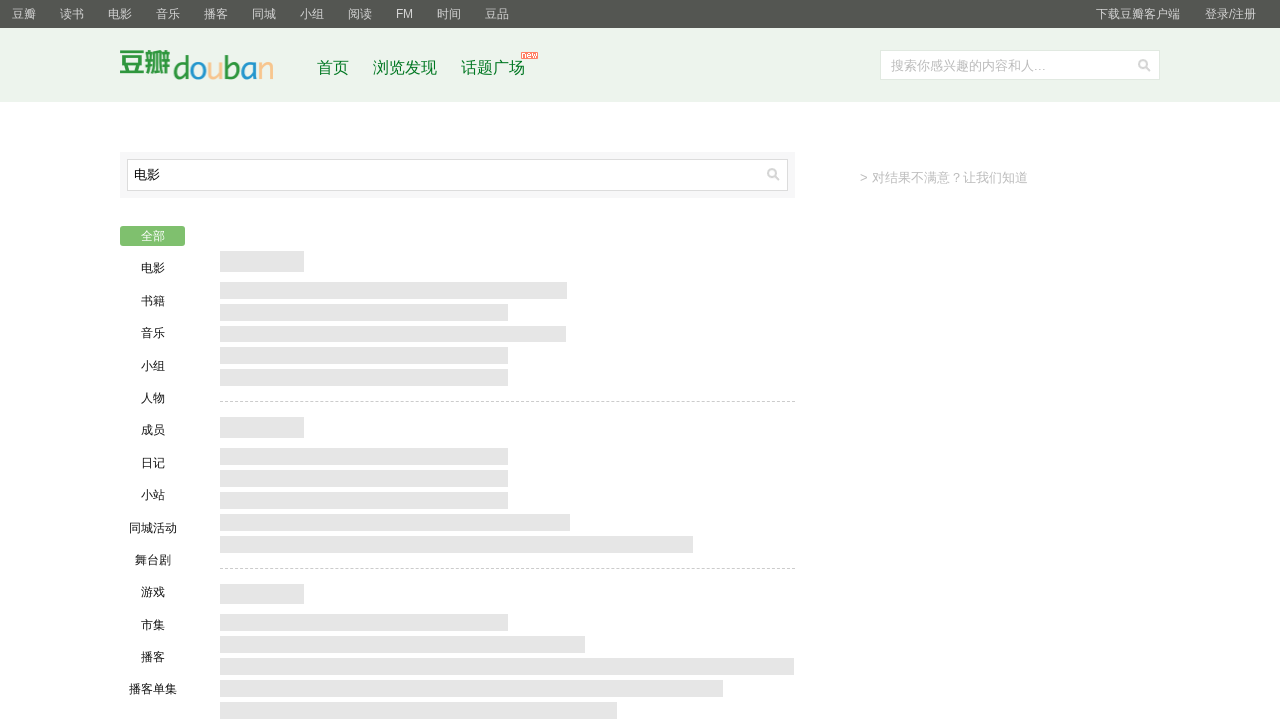

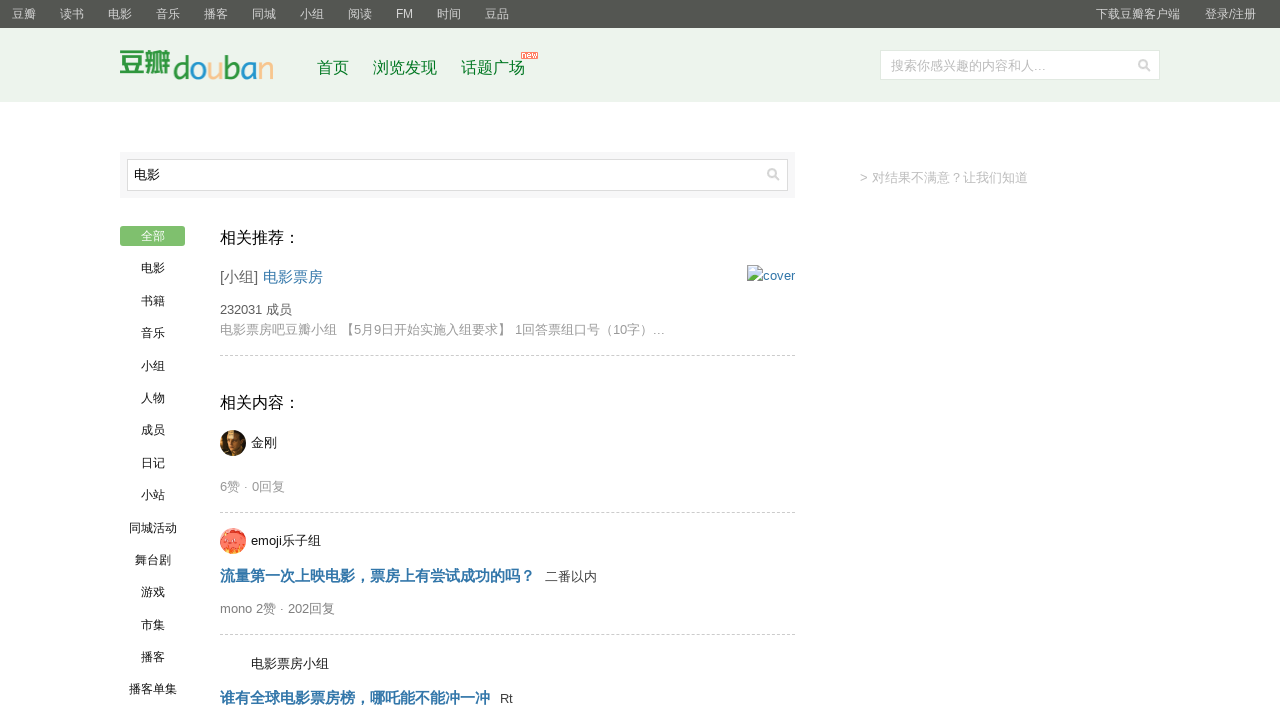